Tests opening a new window, switching to it, clicking a contact button, then closing and switching back to the original window

Starting URL: https://codenboxautomationlab.com/practice/

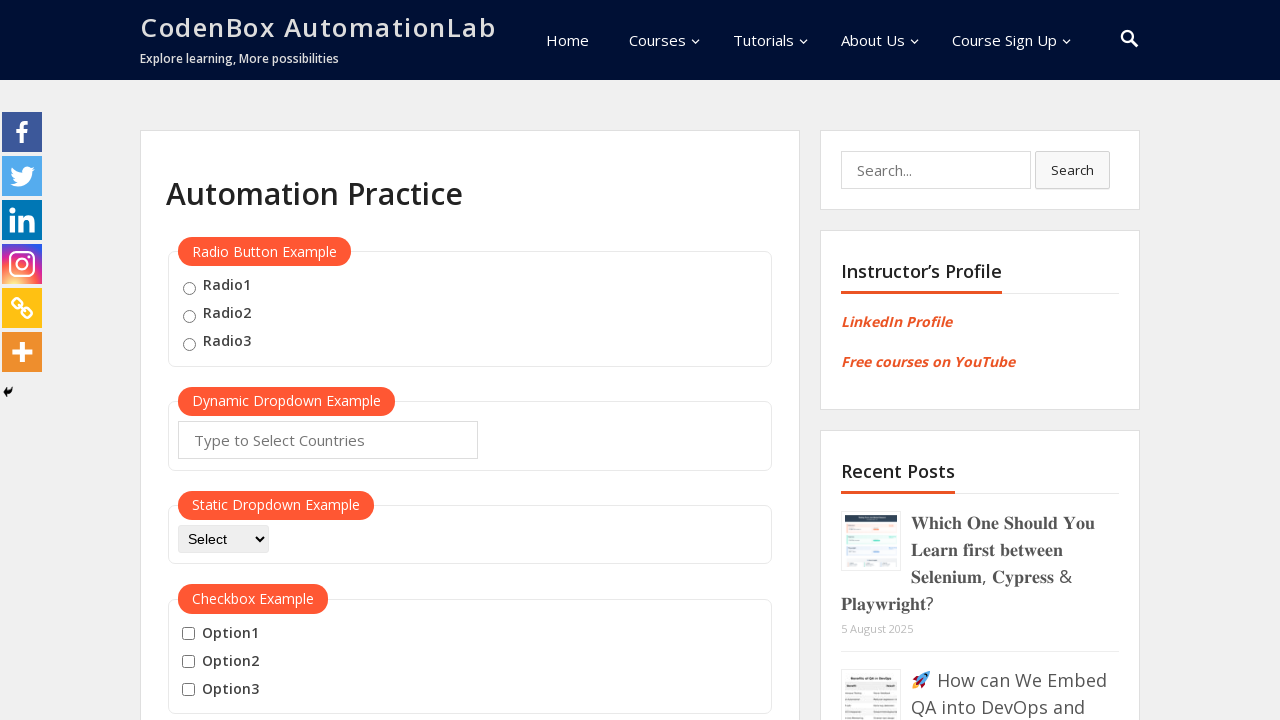

Clicked button to open new window at (237, 360) on #openwindow
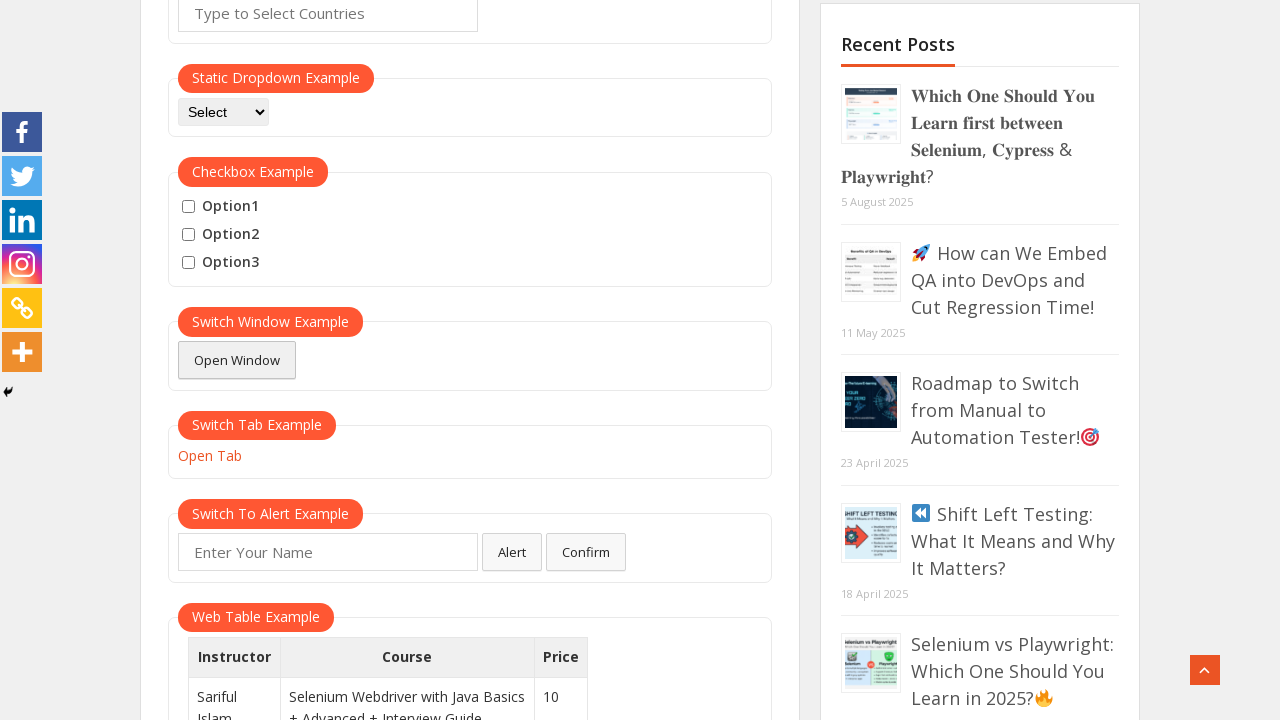

Obtained reference to newly opened window
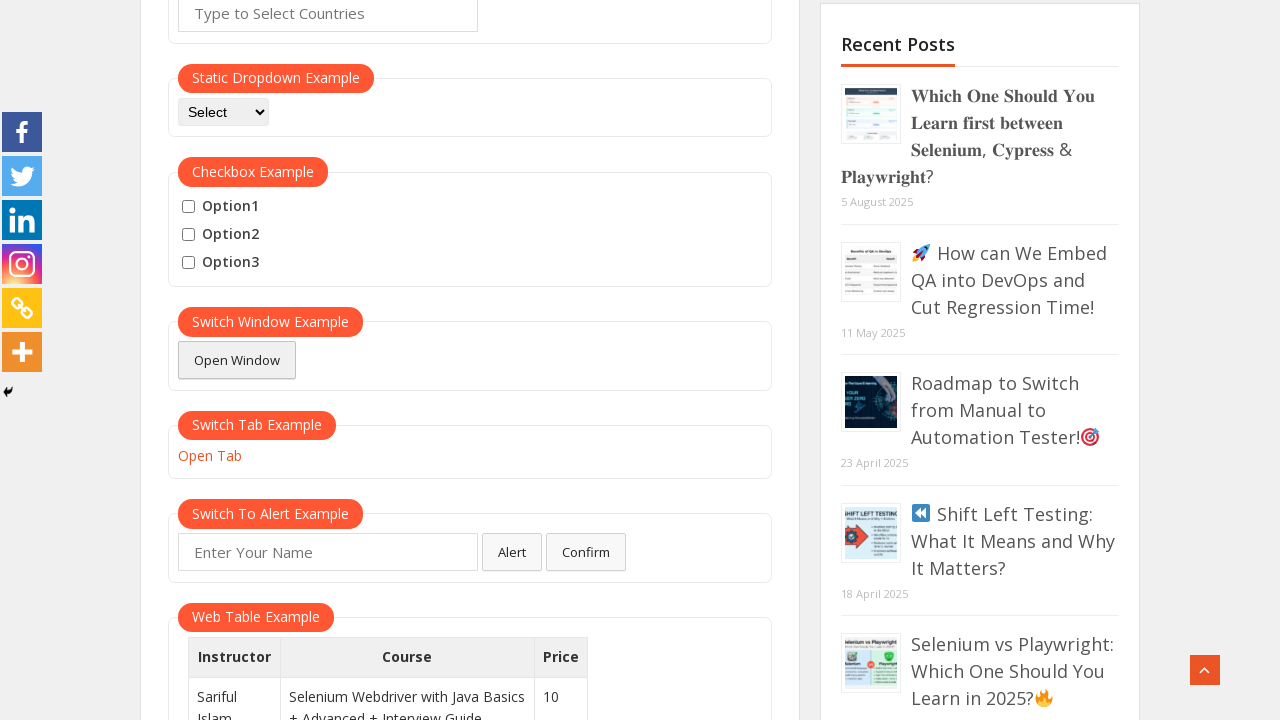

New window finished loading
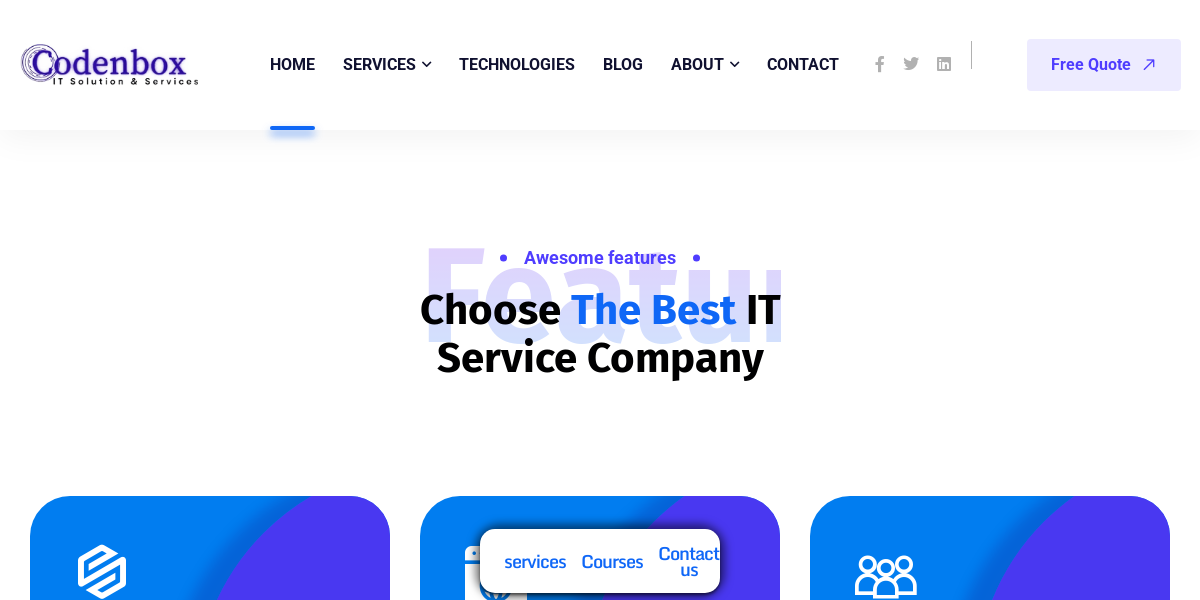

Clicked Contact button on new window at (803, 65) on #menu-item-9680
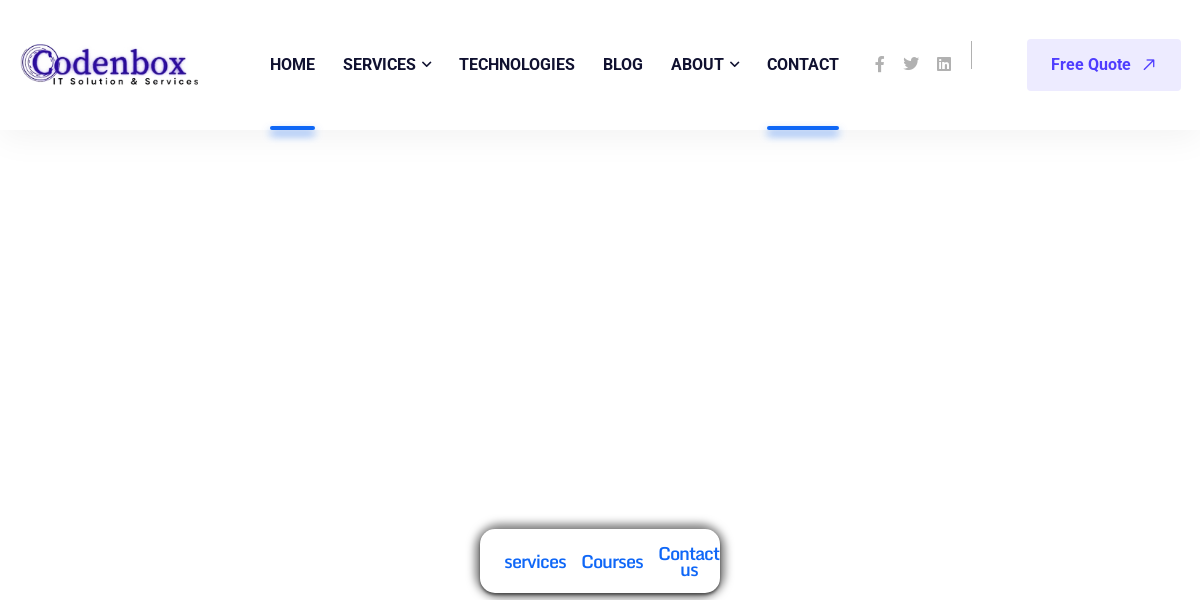

Closed new window and switched back to original window
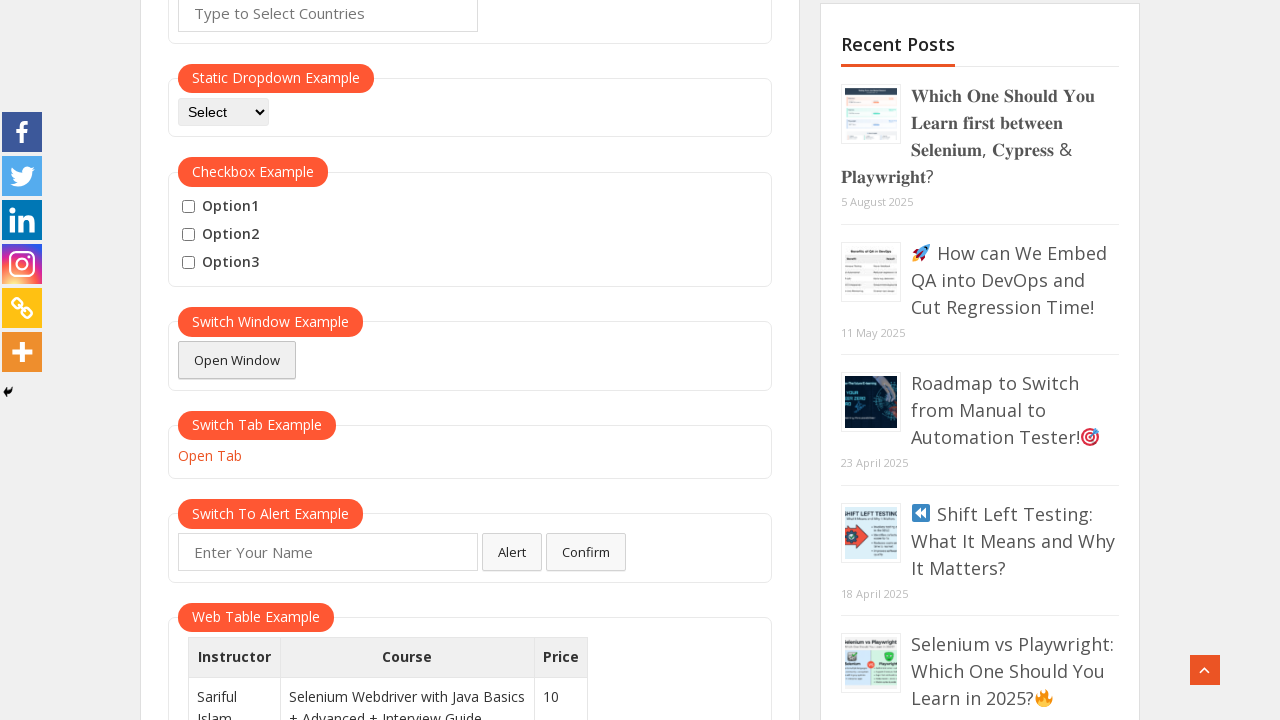

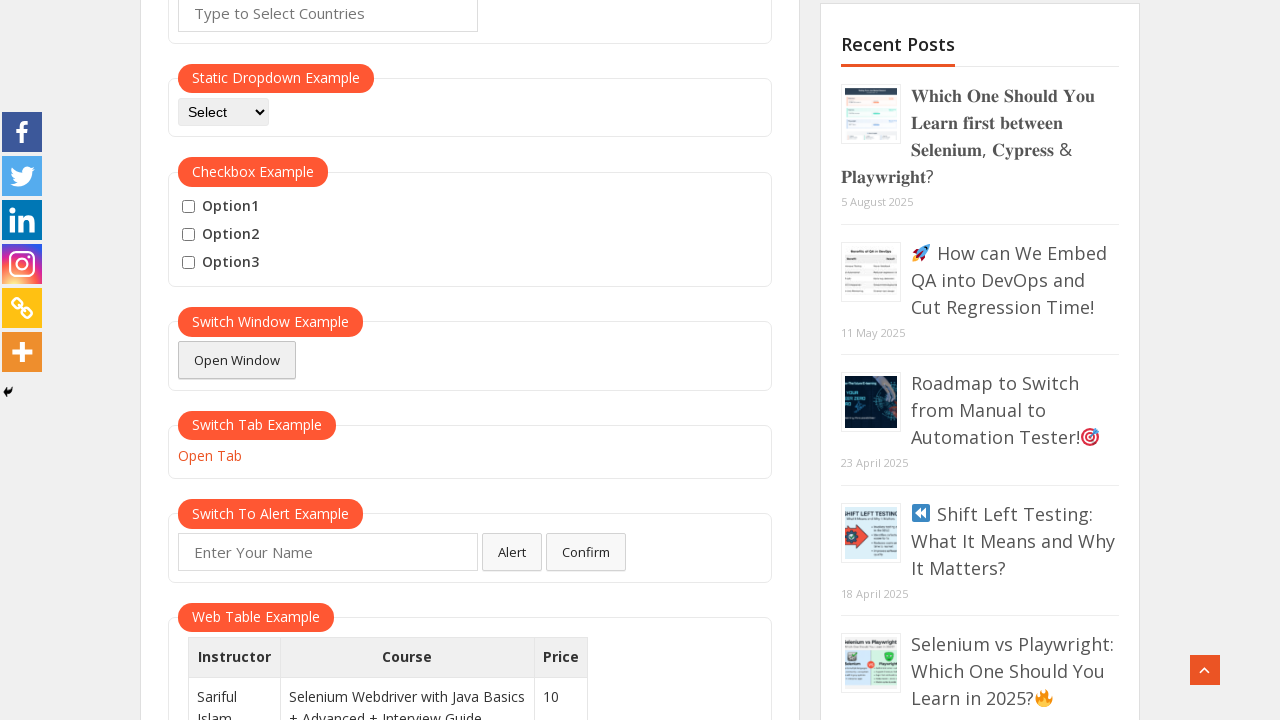